Tests new window handling by clicking a link that opens a new window, switching to it, verifying the title, and closing it

Starting URL: http://the-internet.herokuapp.com/

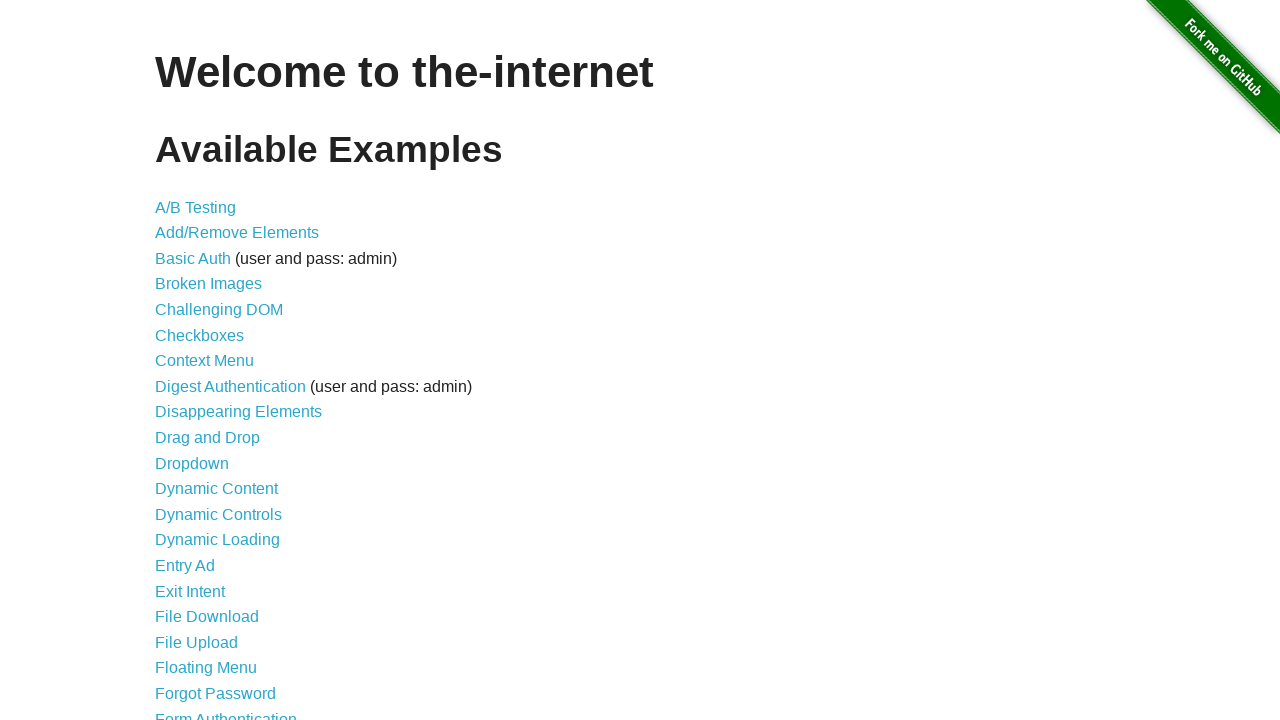

Clicked link to navigate to windows page at (218, 369) on a[href='/windows']
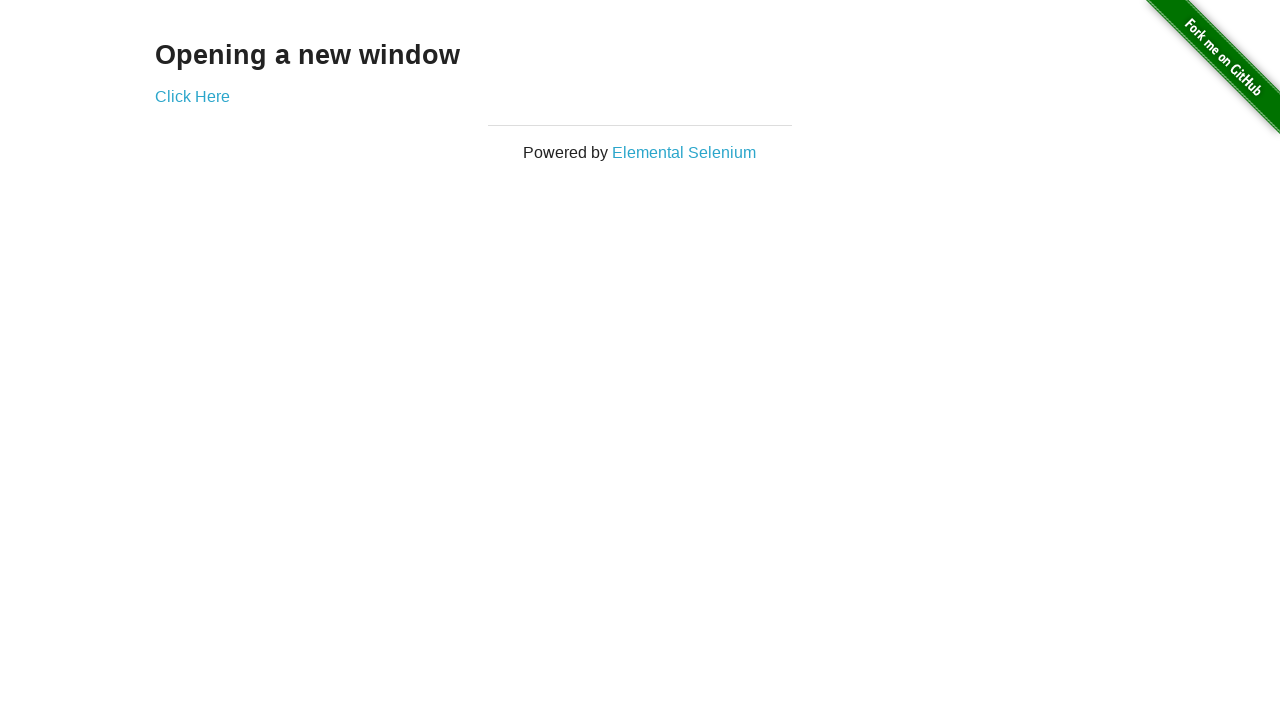

Clicked link to open new window at (192, 96) on a[href='/windows/new']
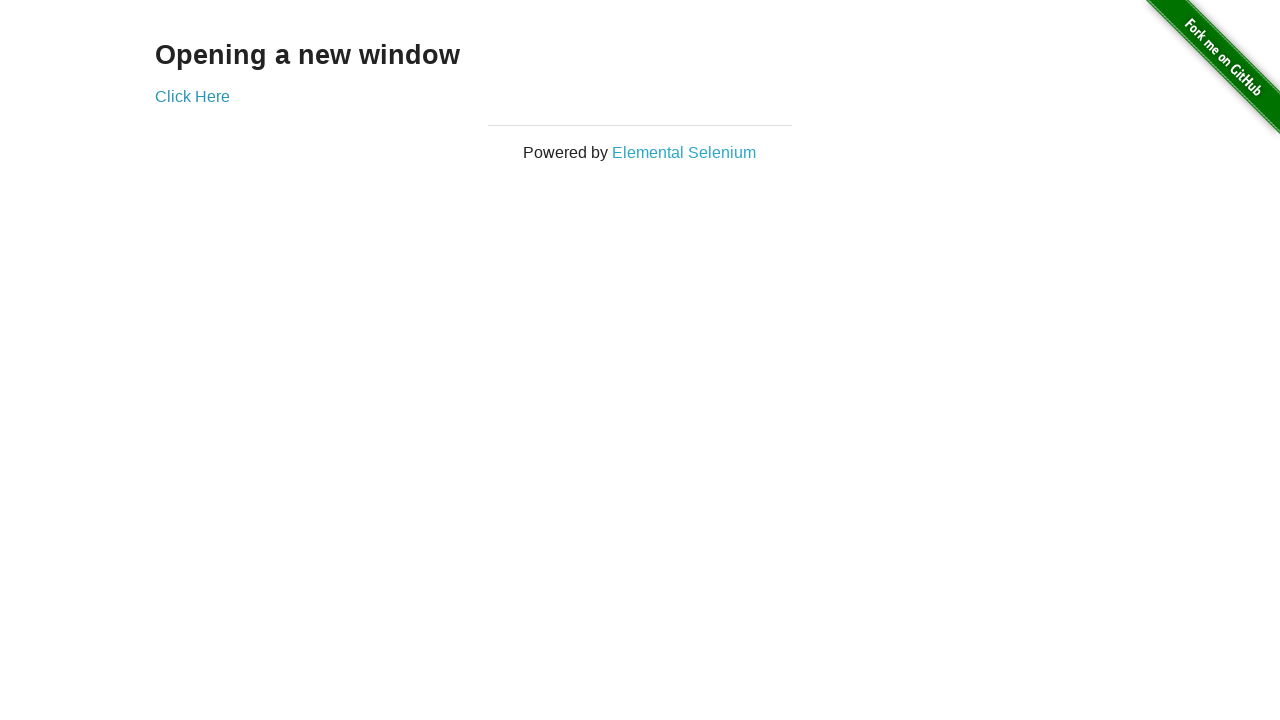

Switched to new window and waited for page load
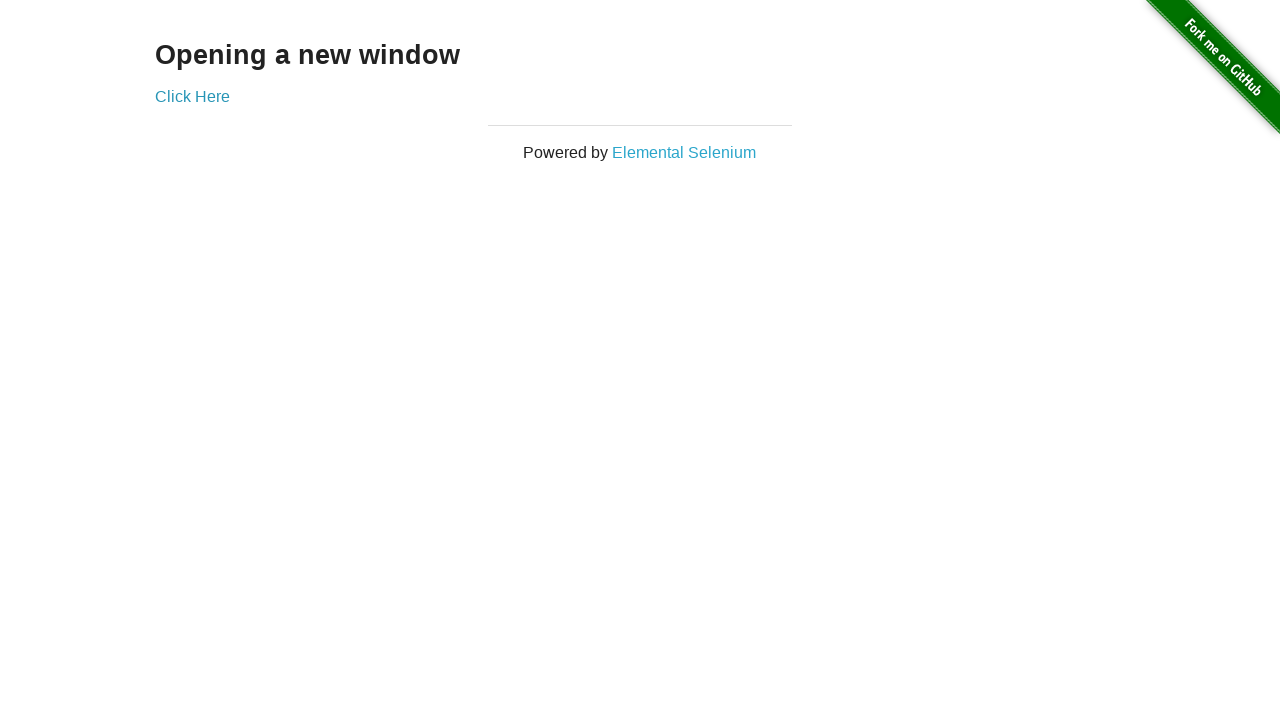

Verified new window title contains 'New Window'
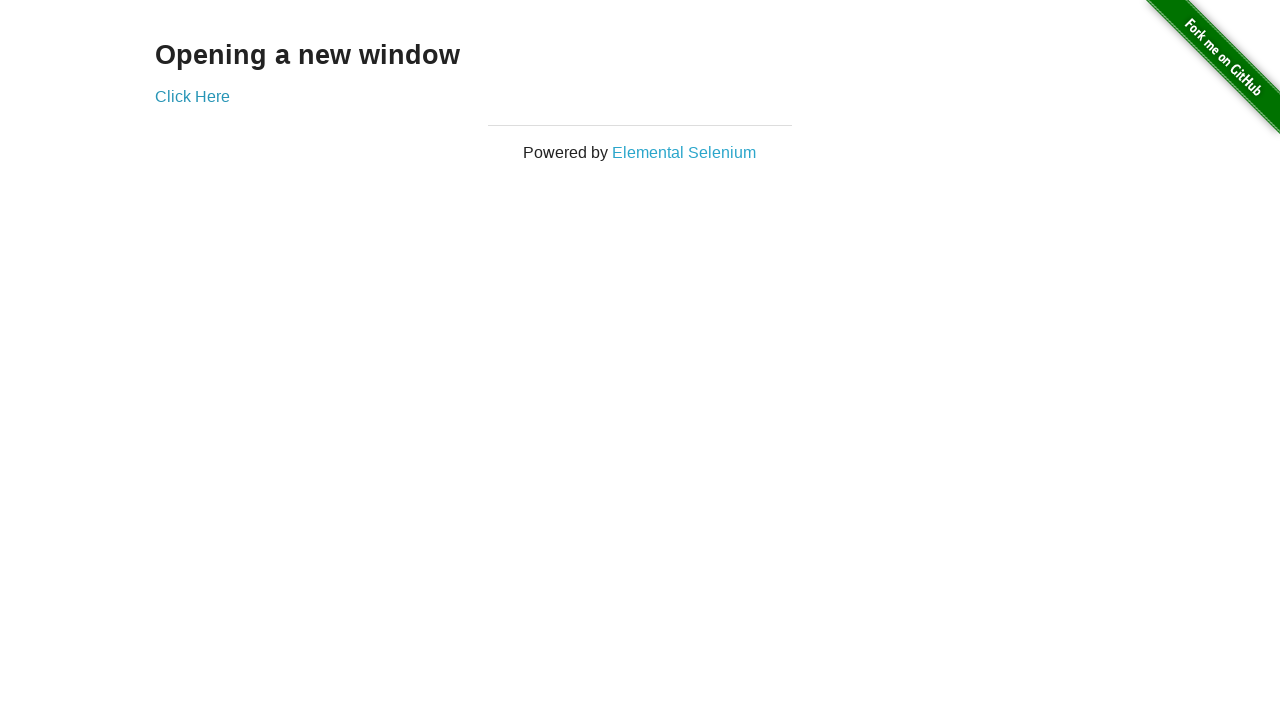

Closed the new window
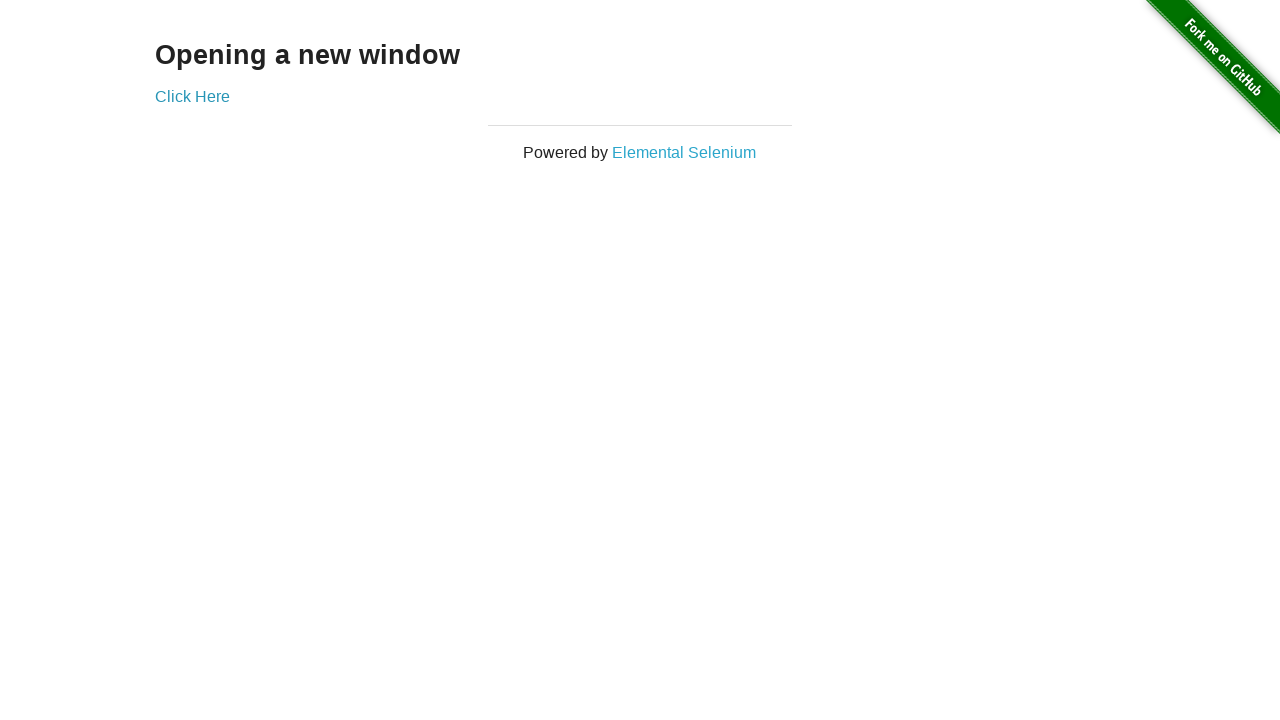

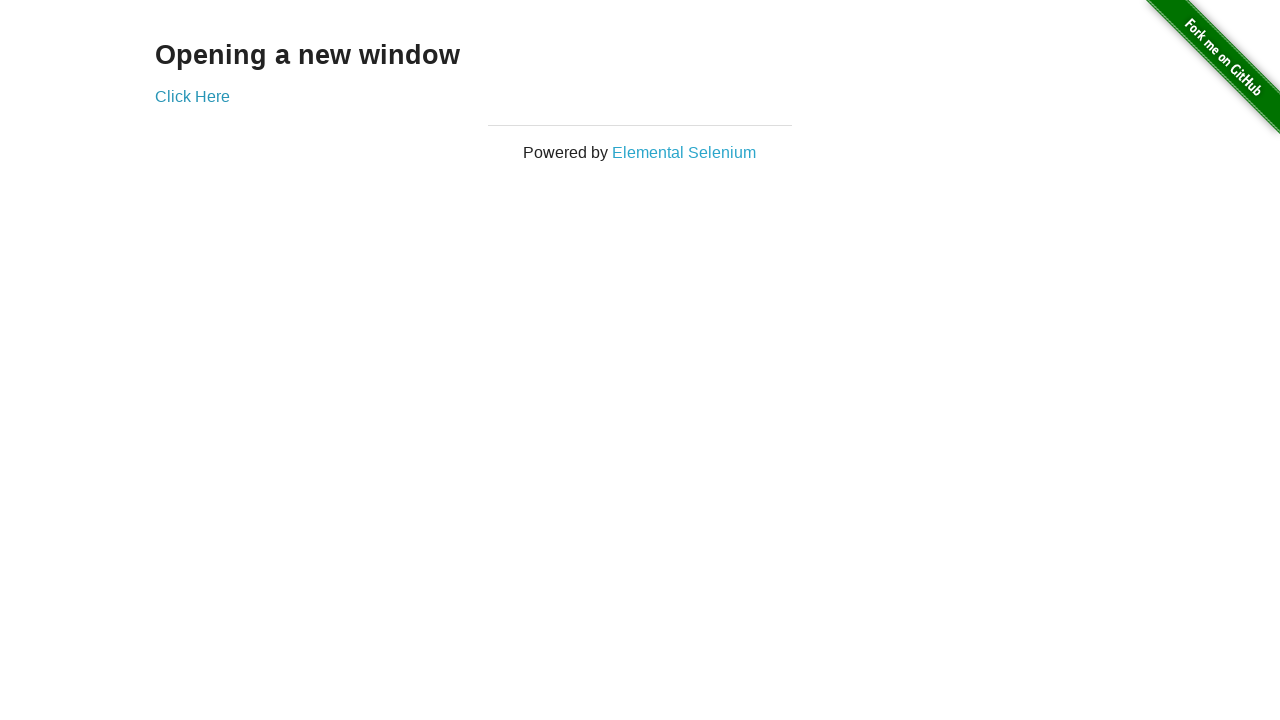